Tests a simple registration form by filling in first name, last name, email, and phone number fields, then submitting the form and handling the confirmation alert.

Starting URL: https://v1.training-support.net/selenium/simple-form

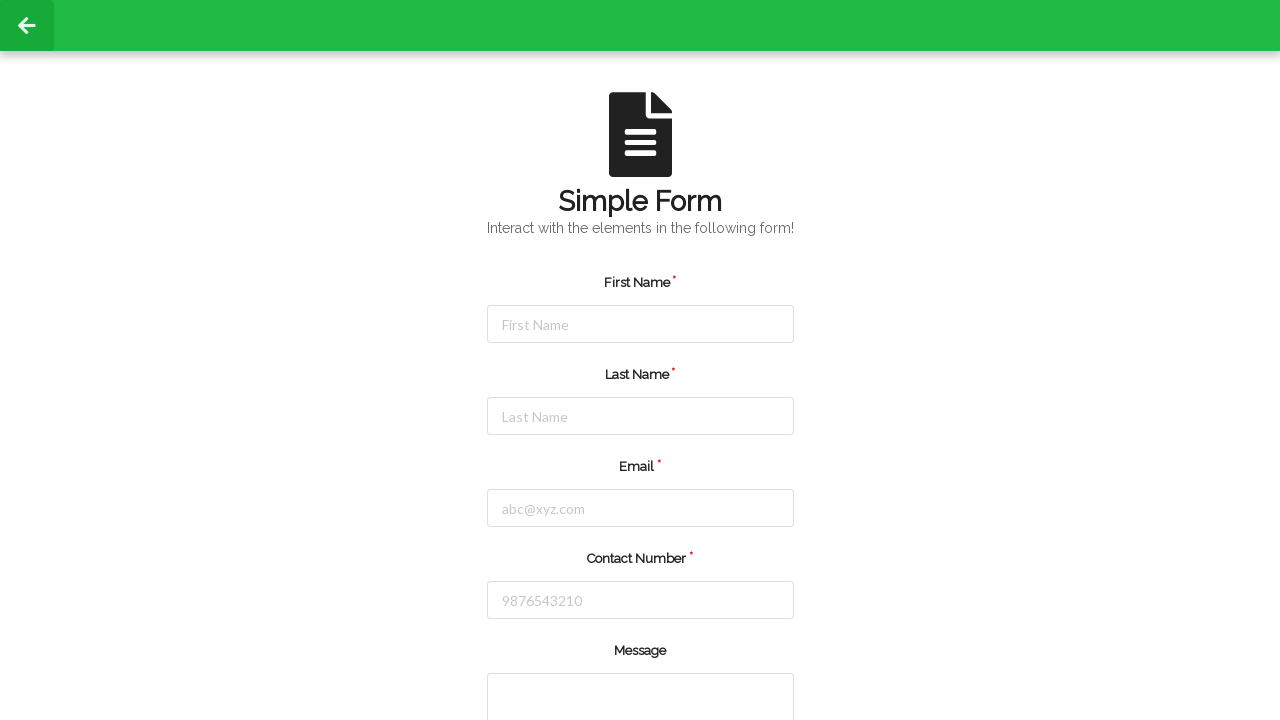

Filled first name field with 'Sarah' on #firstName
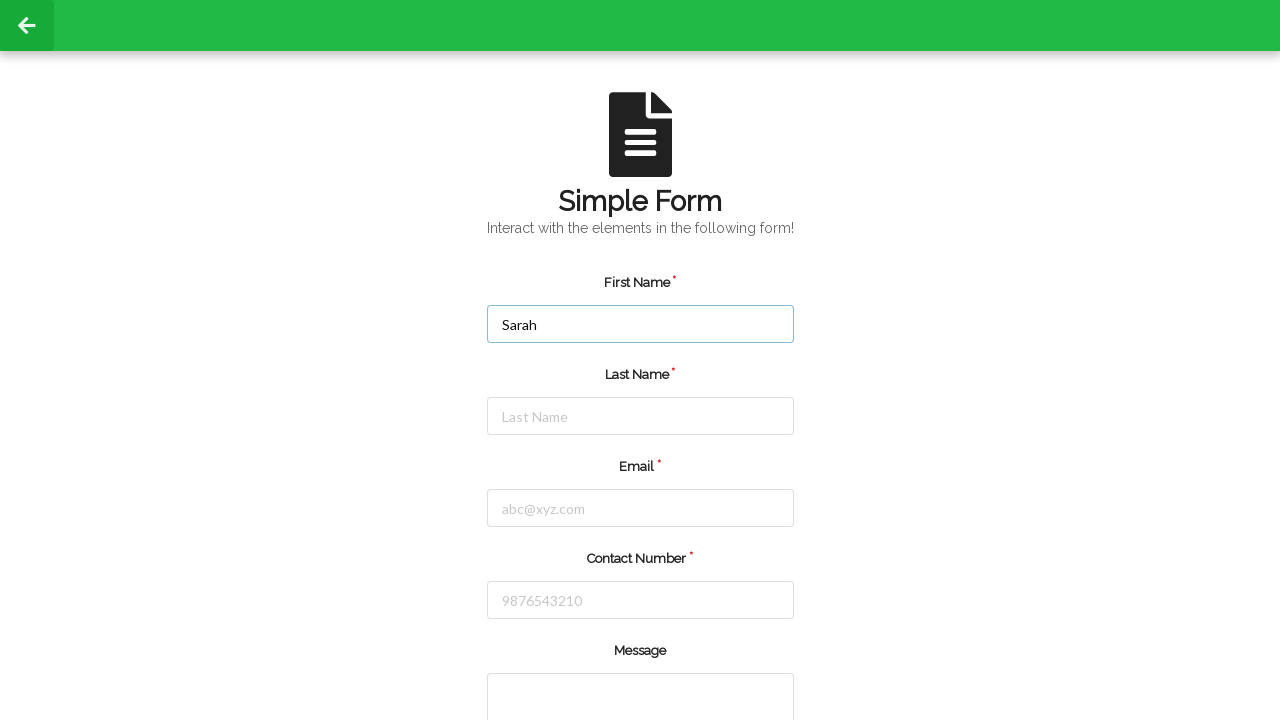

Filled last name field with 'Johnson' on #lastName
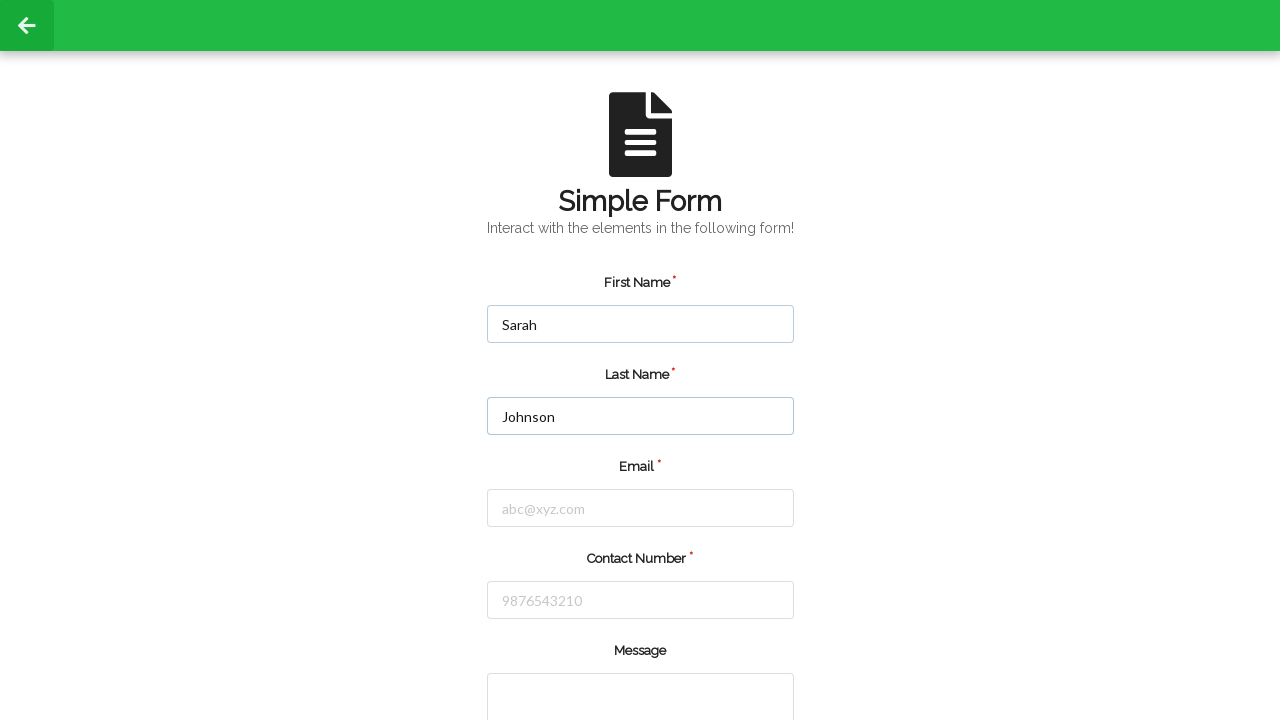

Filled email field with 'sarah.johnson@example.com' on #email
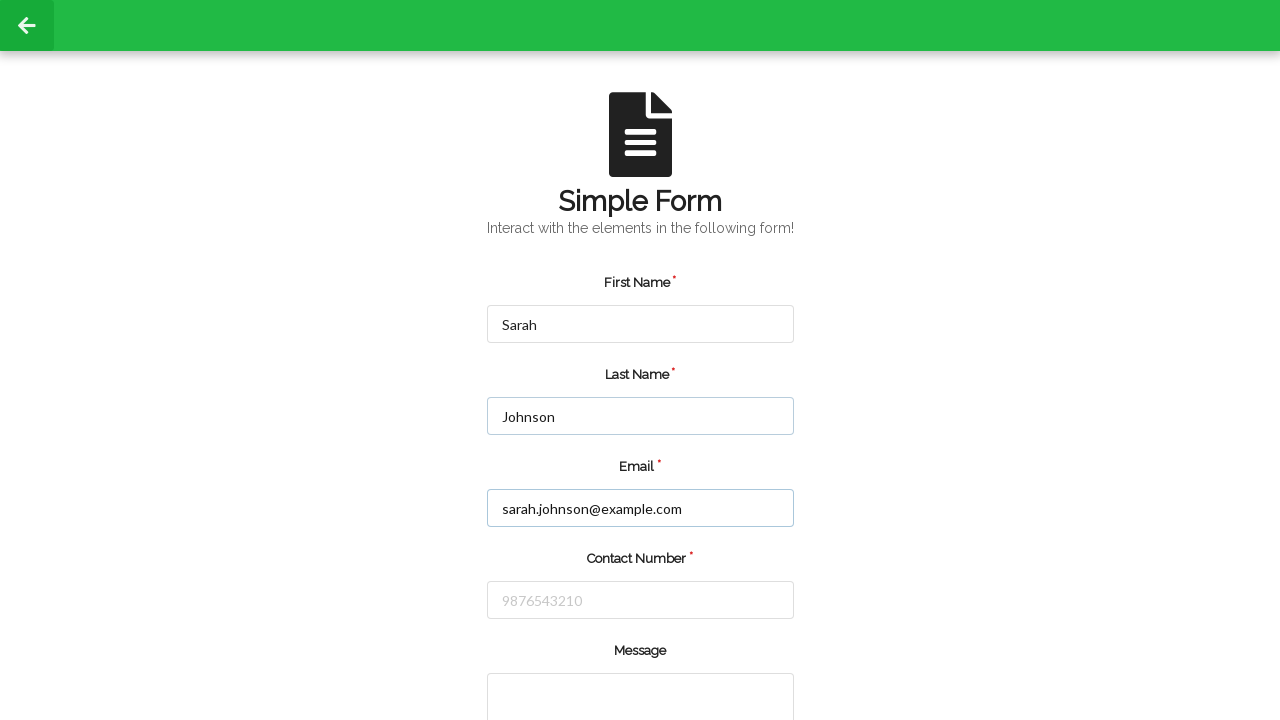

Filled phone number field with '5551234567' on #number
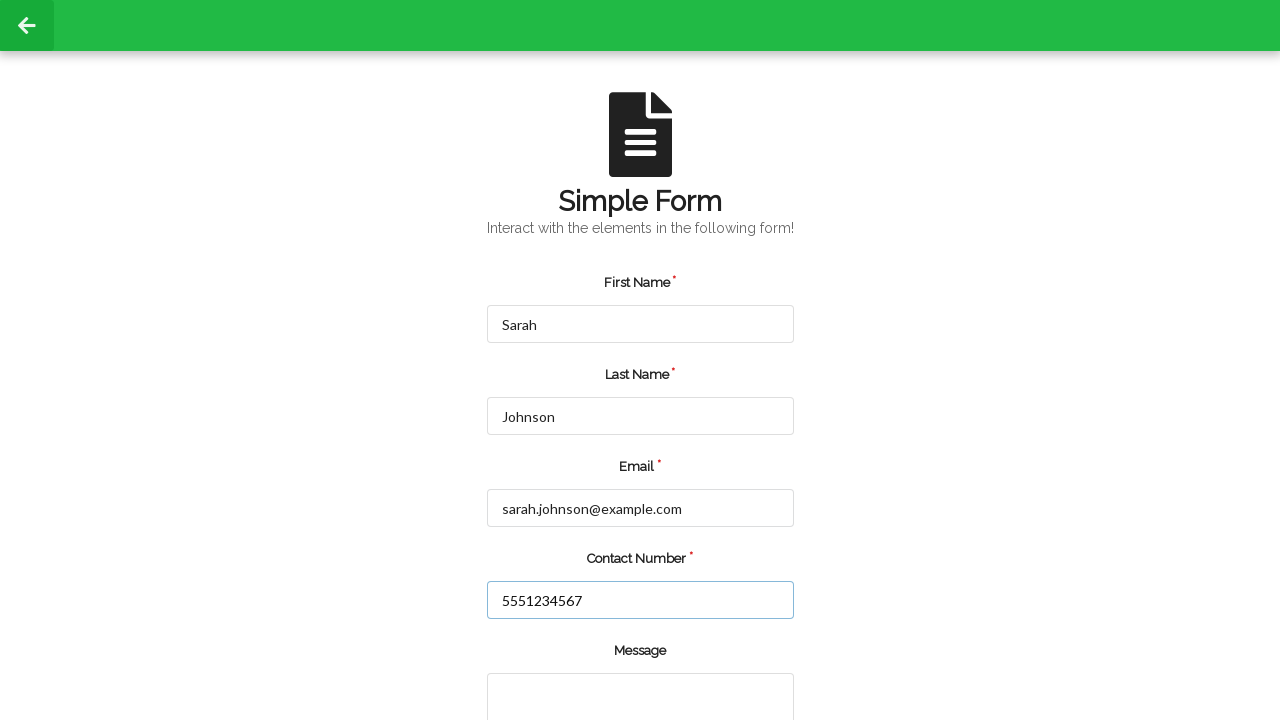

Clicked the submit button at (558, 660) on input.green
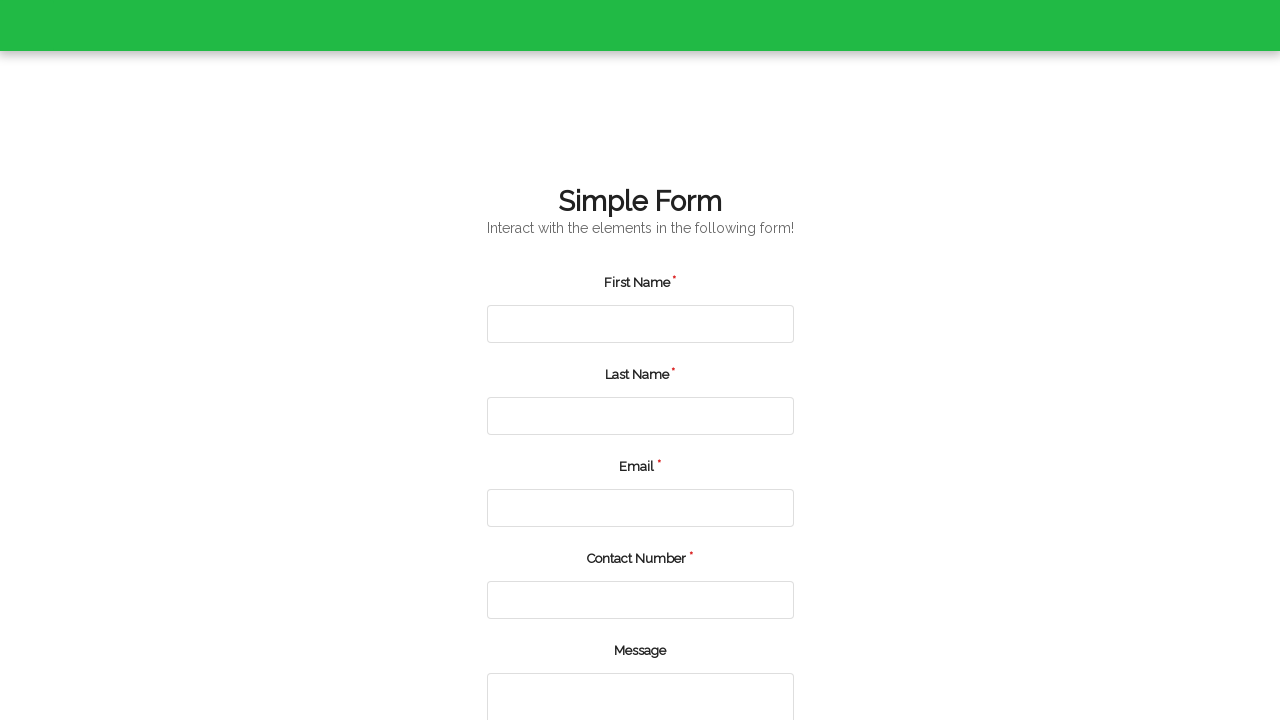

Set up alert dialog handler to accept dialogs
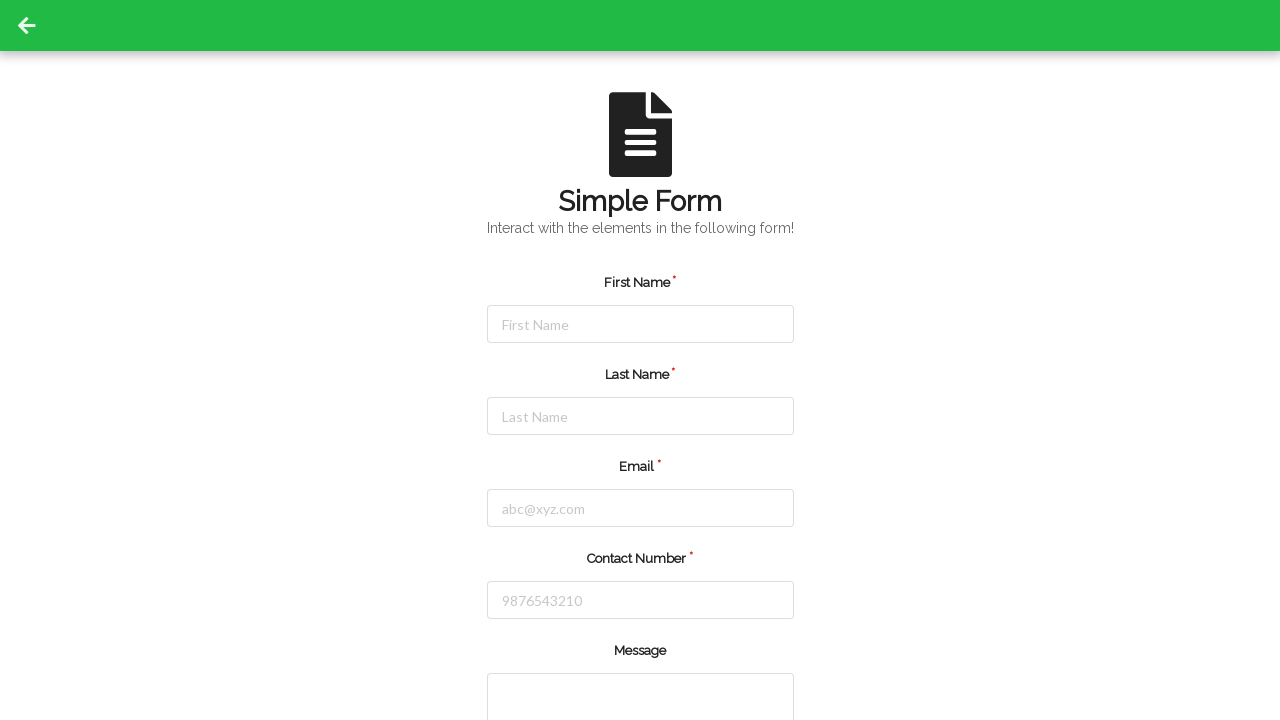

Waited for alert and page response
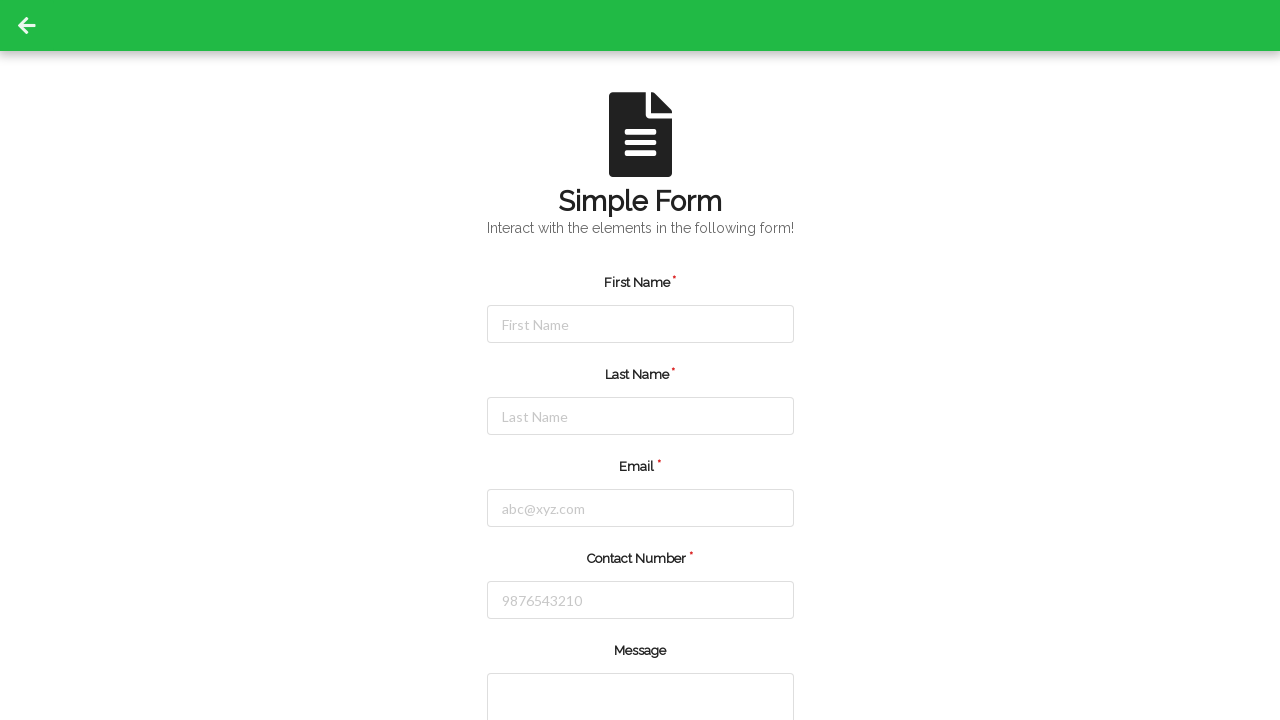

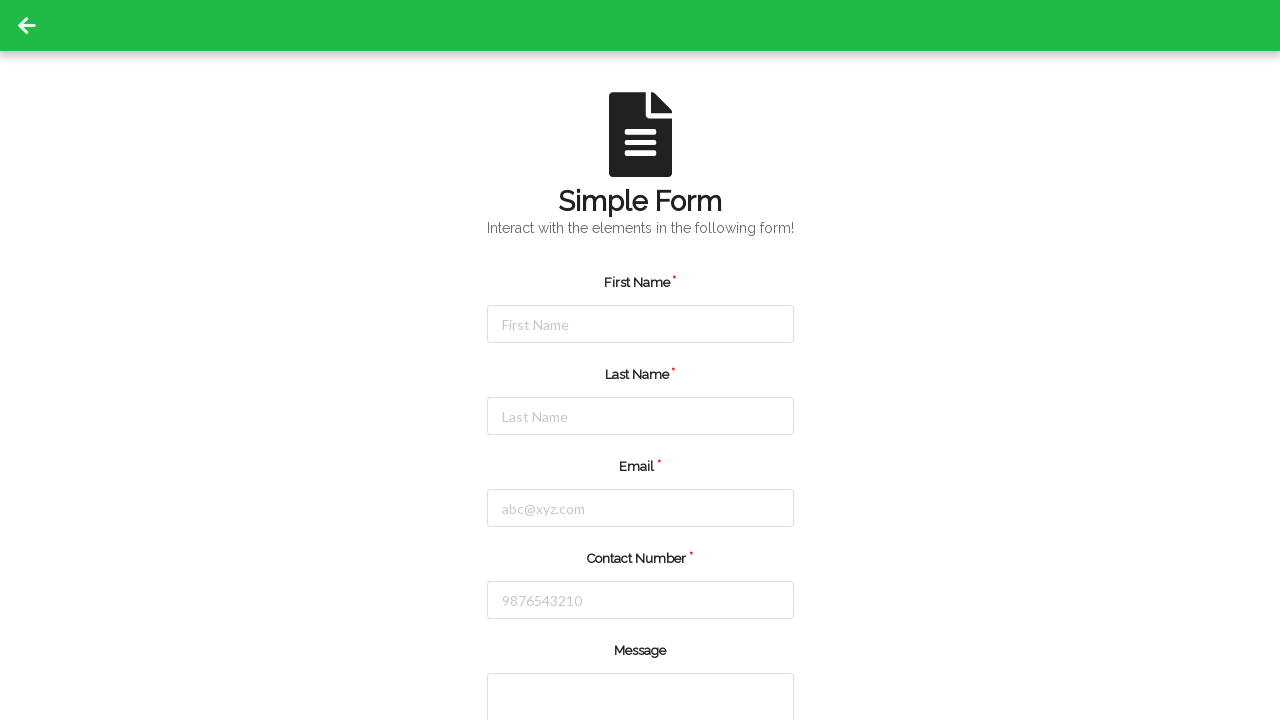